Tests the sortable functionality on jQuery UI demo page by dragging and reordering list items within an iframe

Starting URL: http://jqueryui.com/

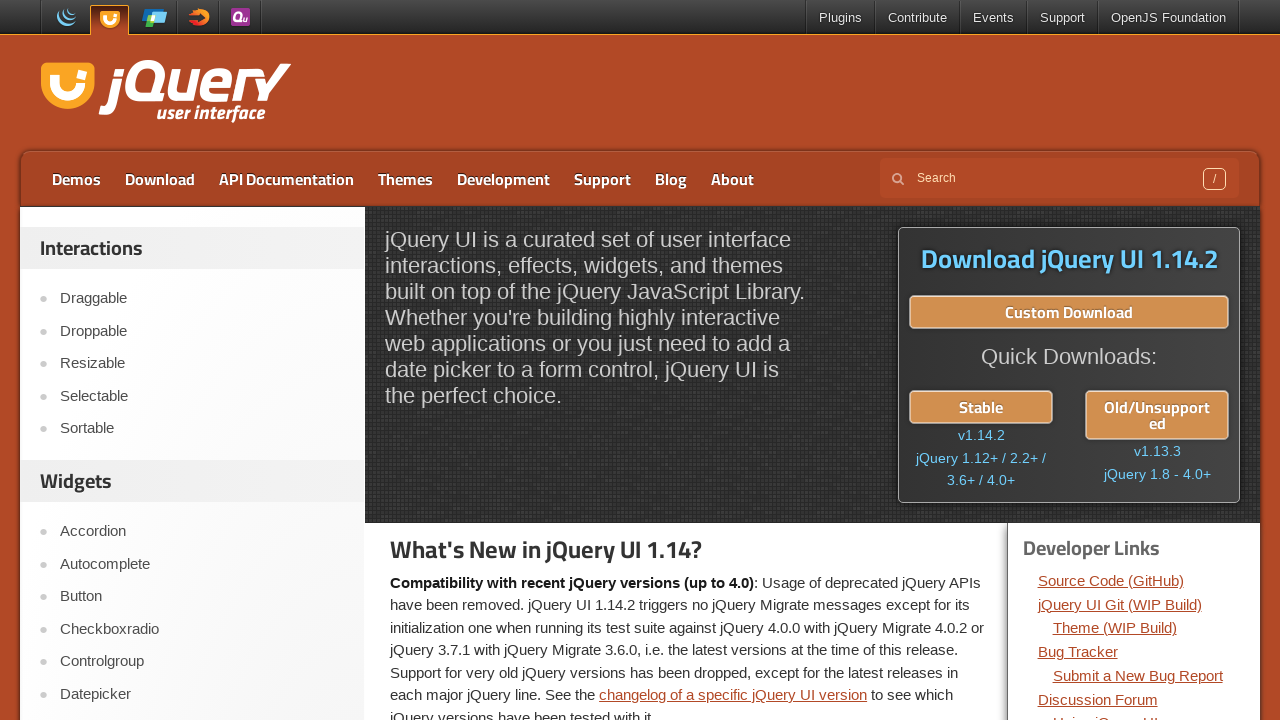

Clicked on the Sortable link at (202, 429) on xpath=//a[contains(text(),'Sortable')]
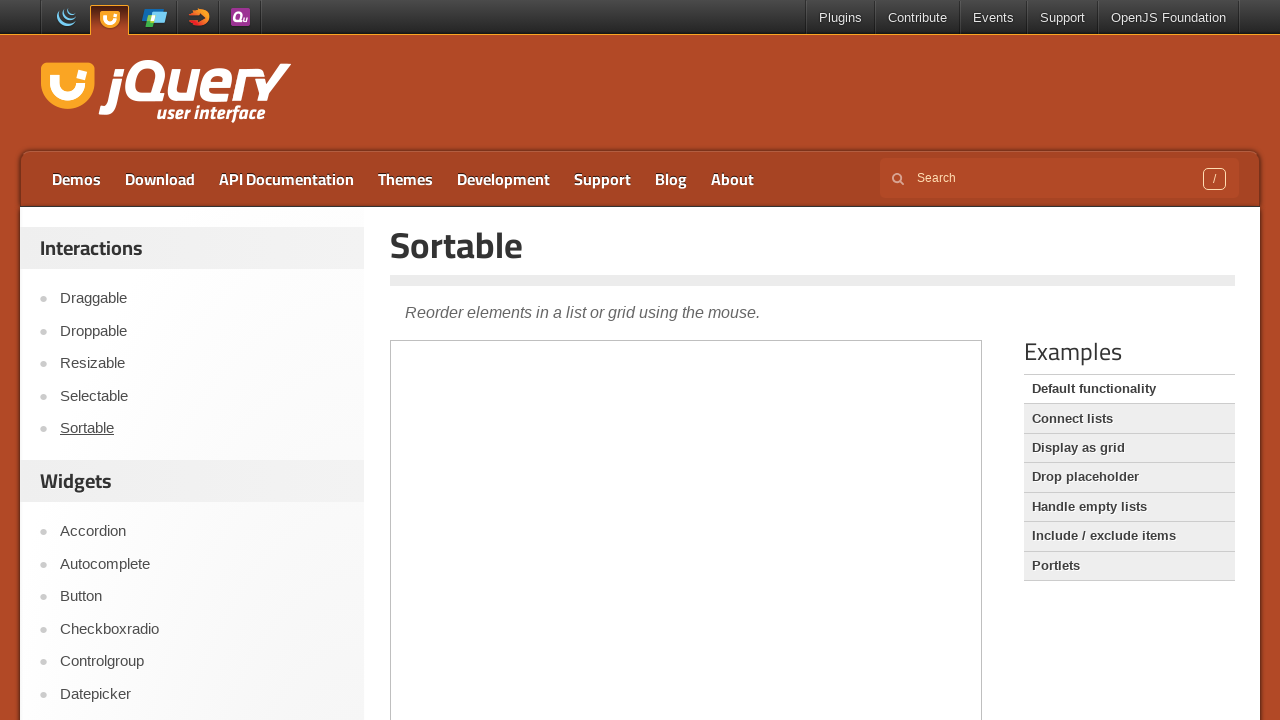

Located the demo iframe
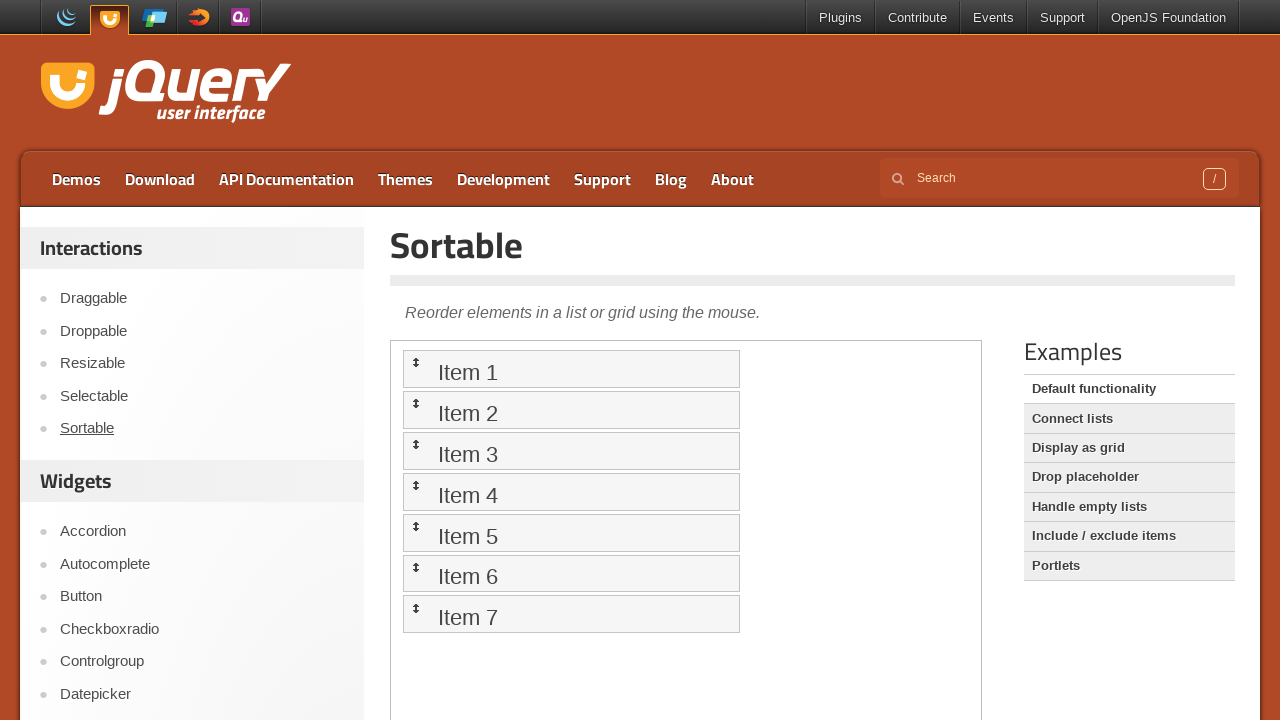

Located the first sortable item
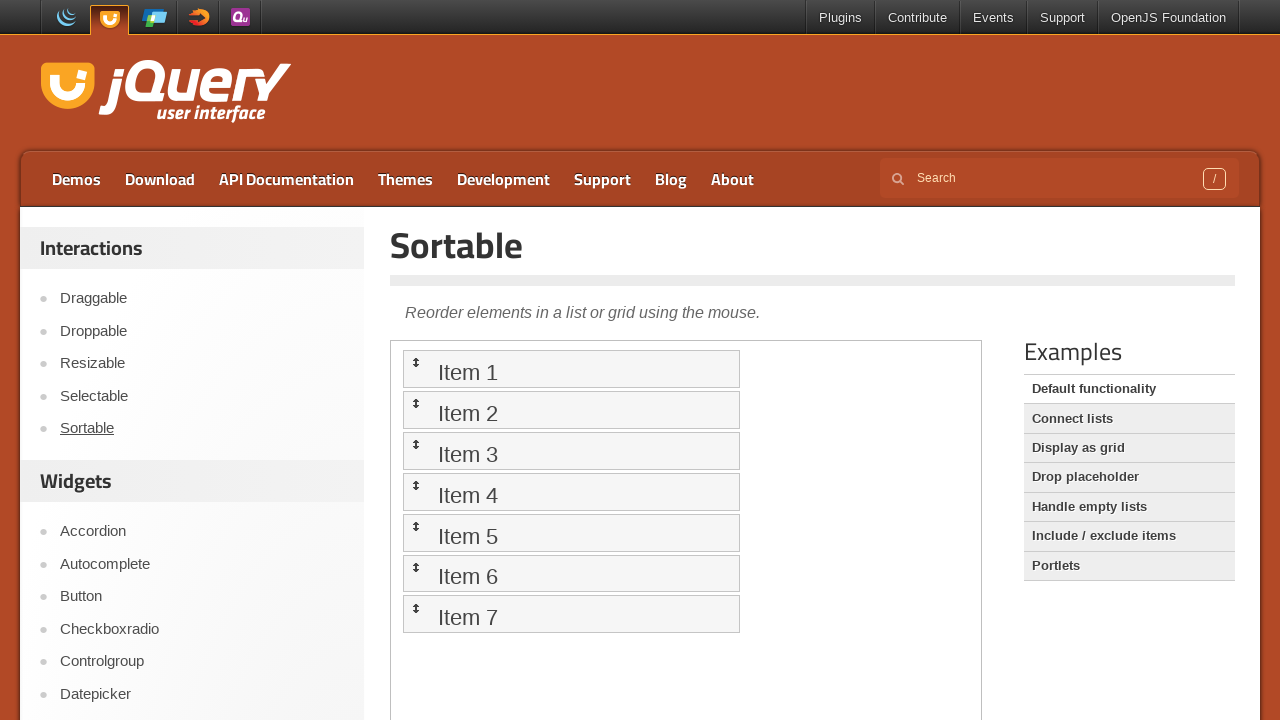

Located the fourth sortable item
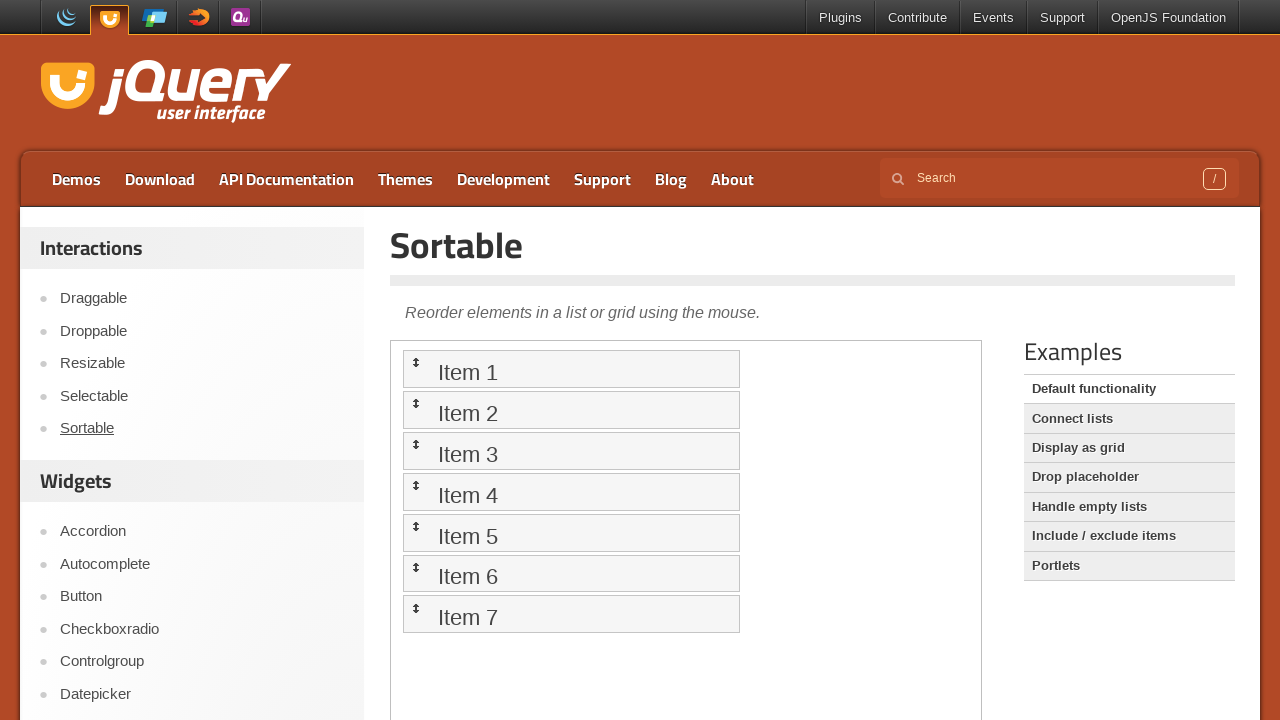

Dragged the first item to the position of the fourth item at (571, 492)
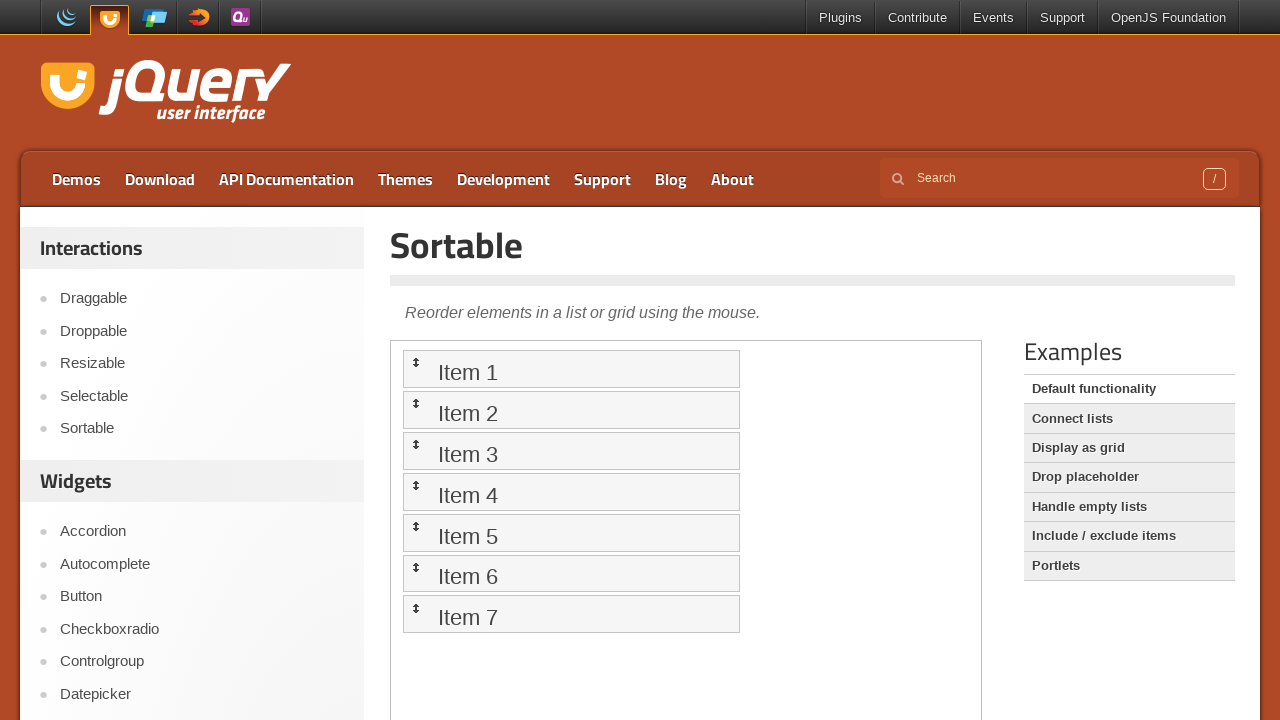

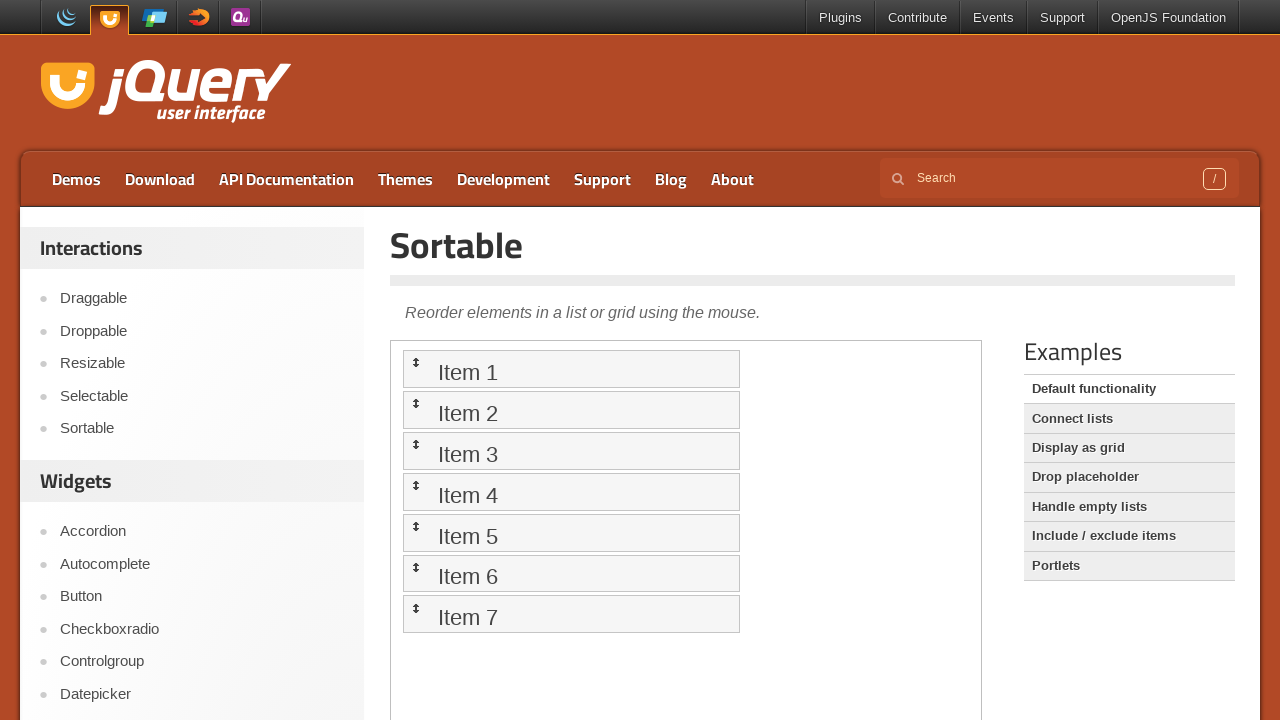